Tests the SpiceJet flight search form by clicking on the origin/from field and entering an airport code

Starting URL: https://www.spicejet.com/

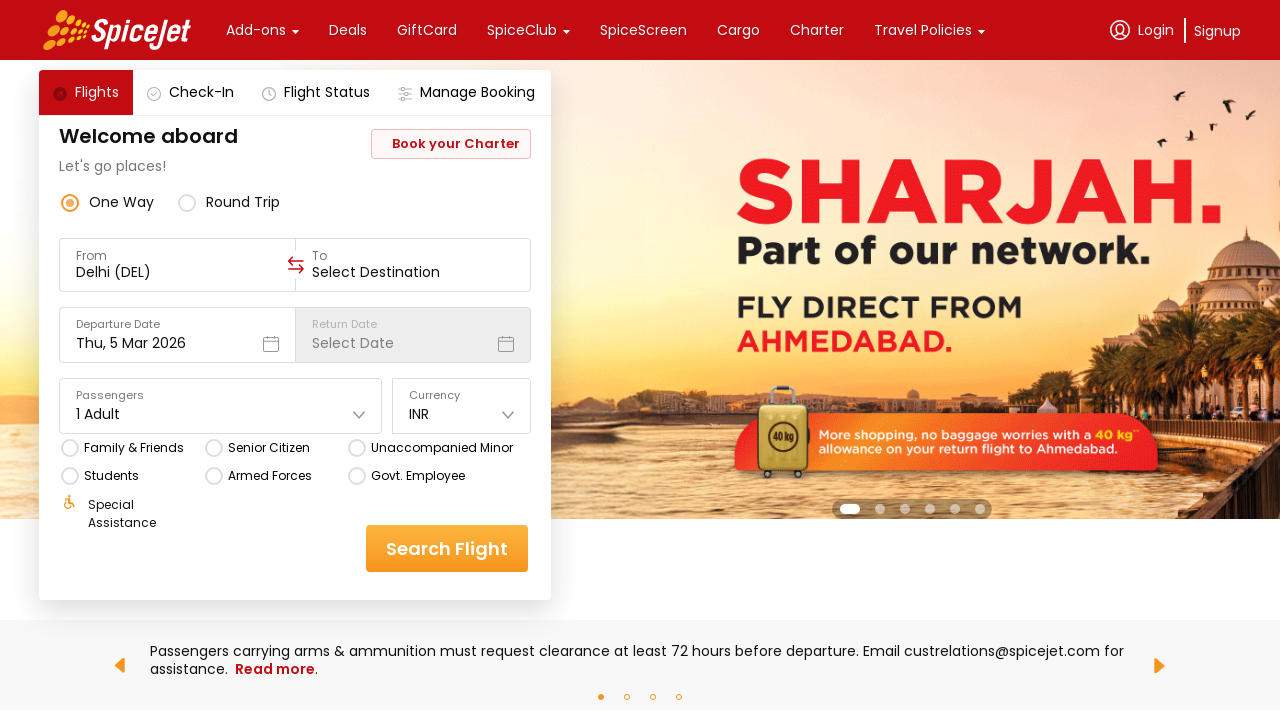

Clicked on the origin/from input field at (178, 272) on div[data-testid='to-testID-origin'] input
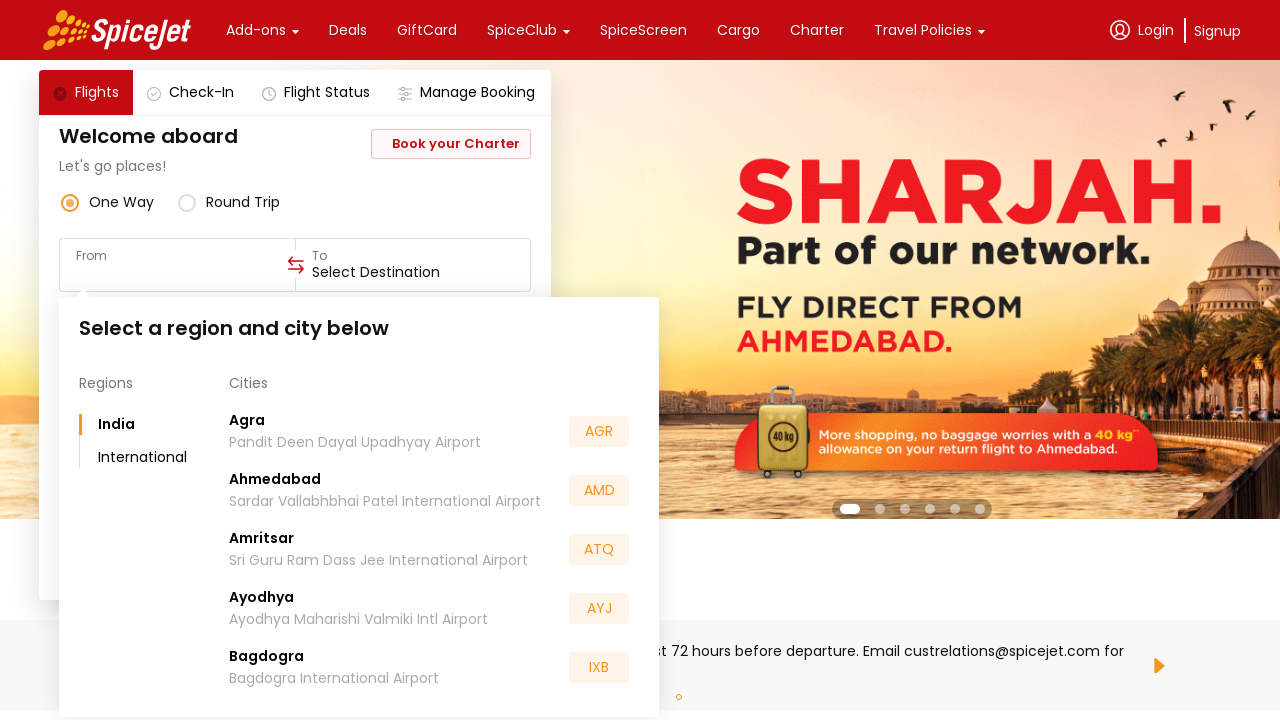

Entered airport code 'BLR' in the origin field on div[data-testid='to-testID-origin'] input
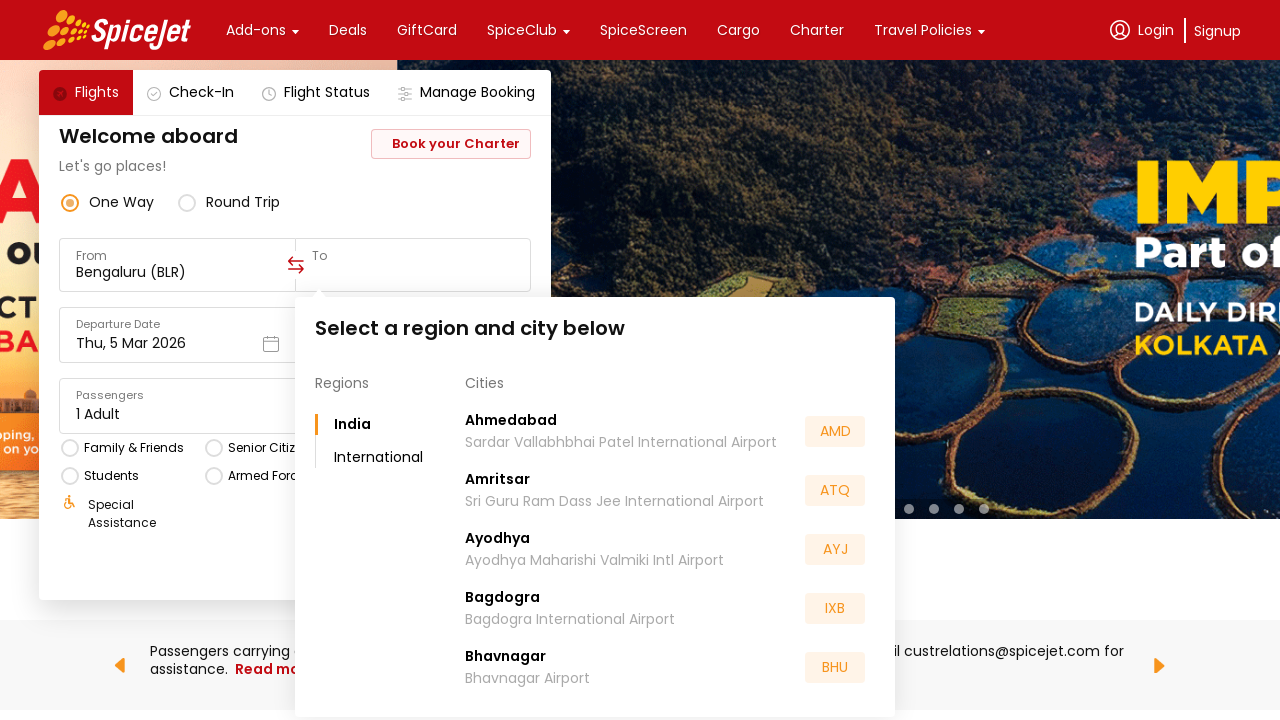

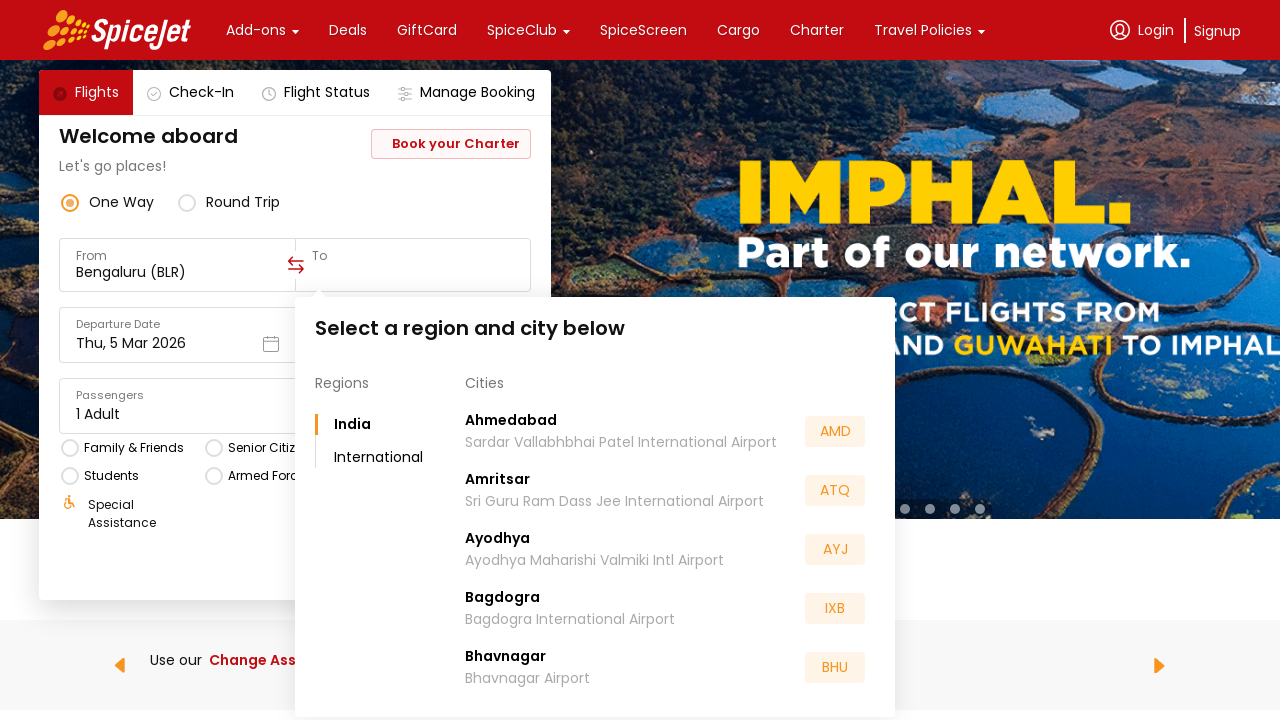